Tests interaction with a basic JavaScript alert by clicking the JS Alert button and accepting the alert with OK

Starting URL: https://the-internet.herokuapp.com/javascript_alerts

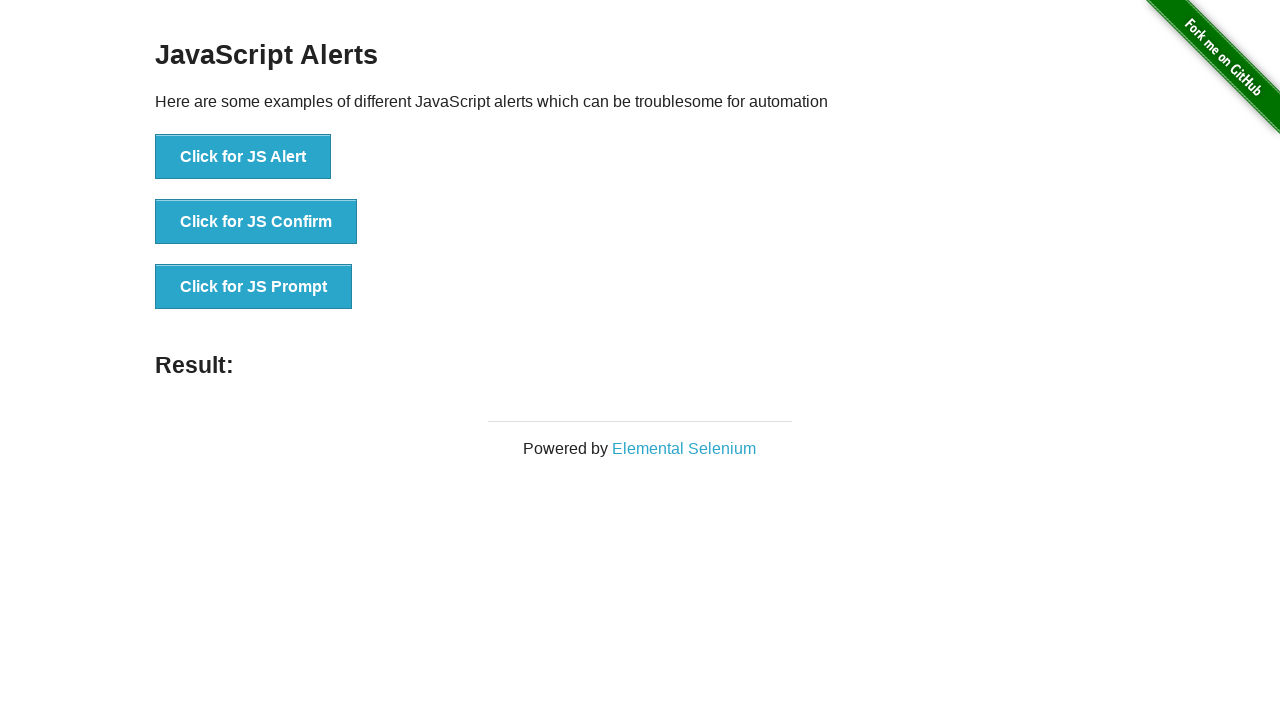

Set up dialog handler to accept alerts
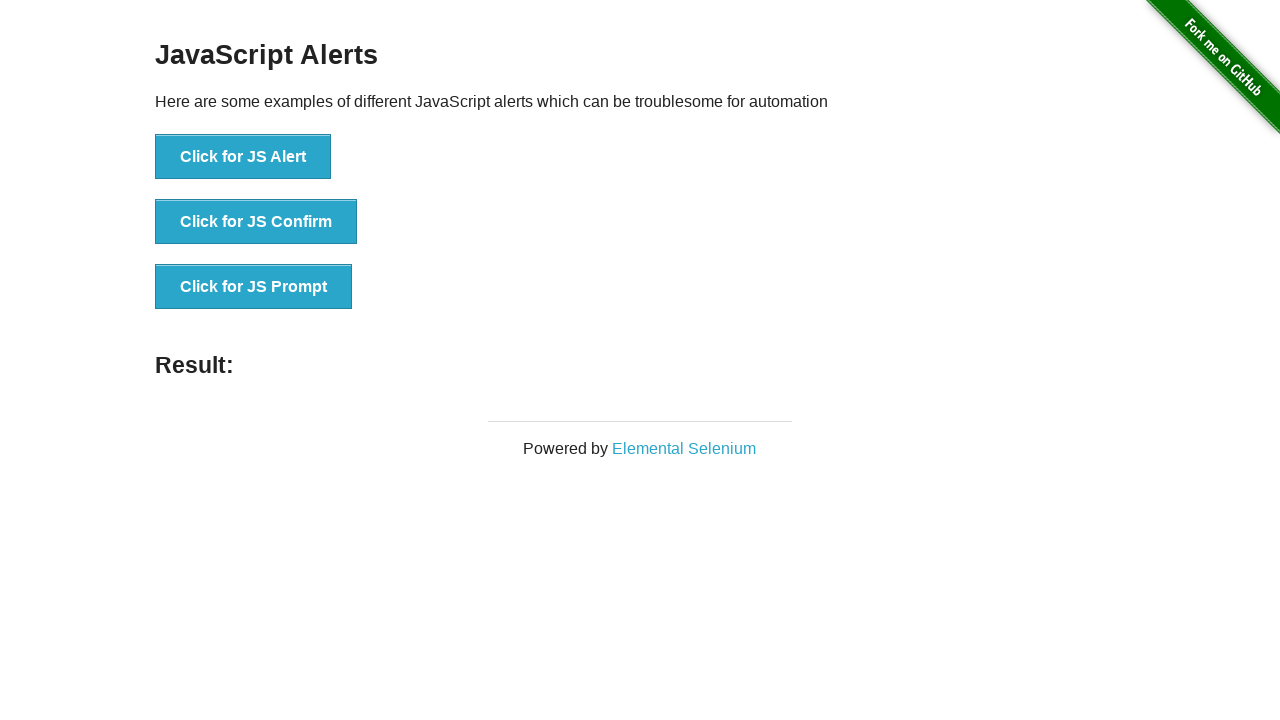

Clicked the 'Click for JS Alert' button at (243, 157) on button:has-text('Click for JS Alert')
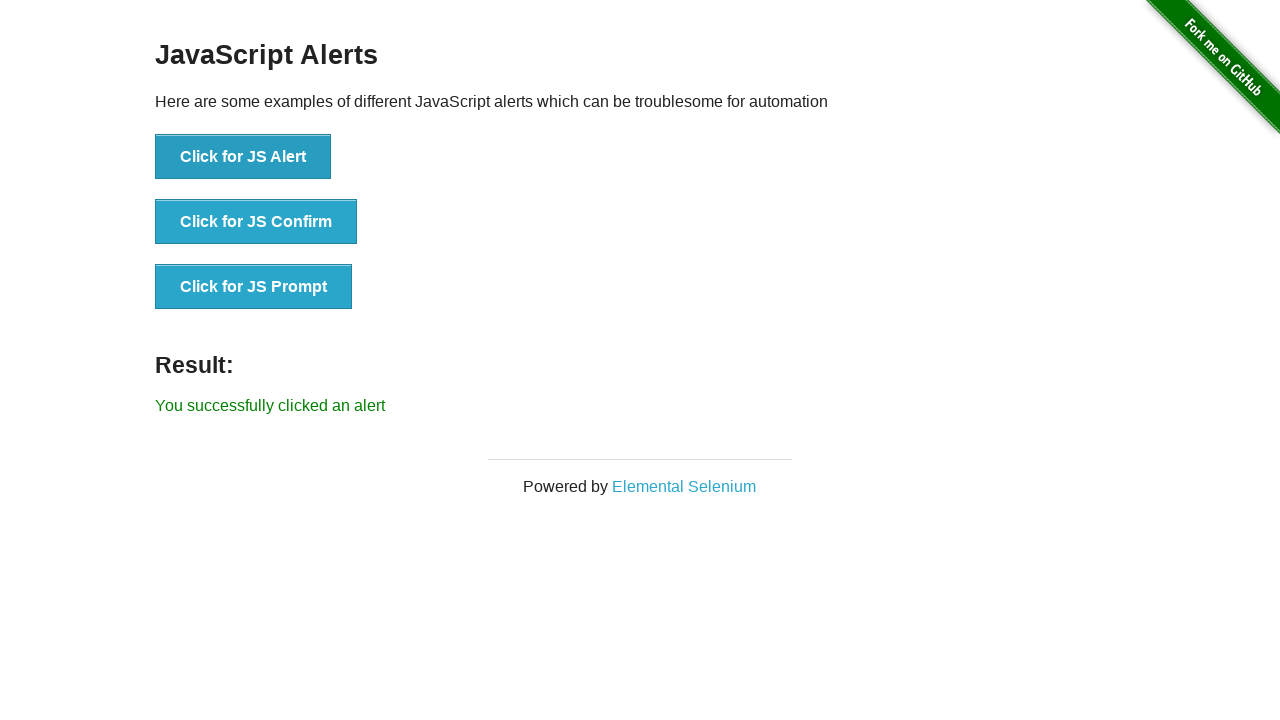

Alert was accepted and success message appeared
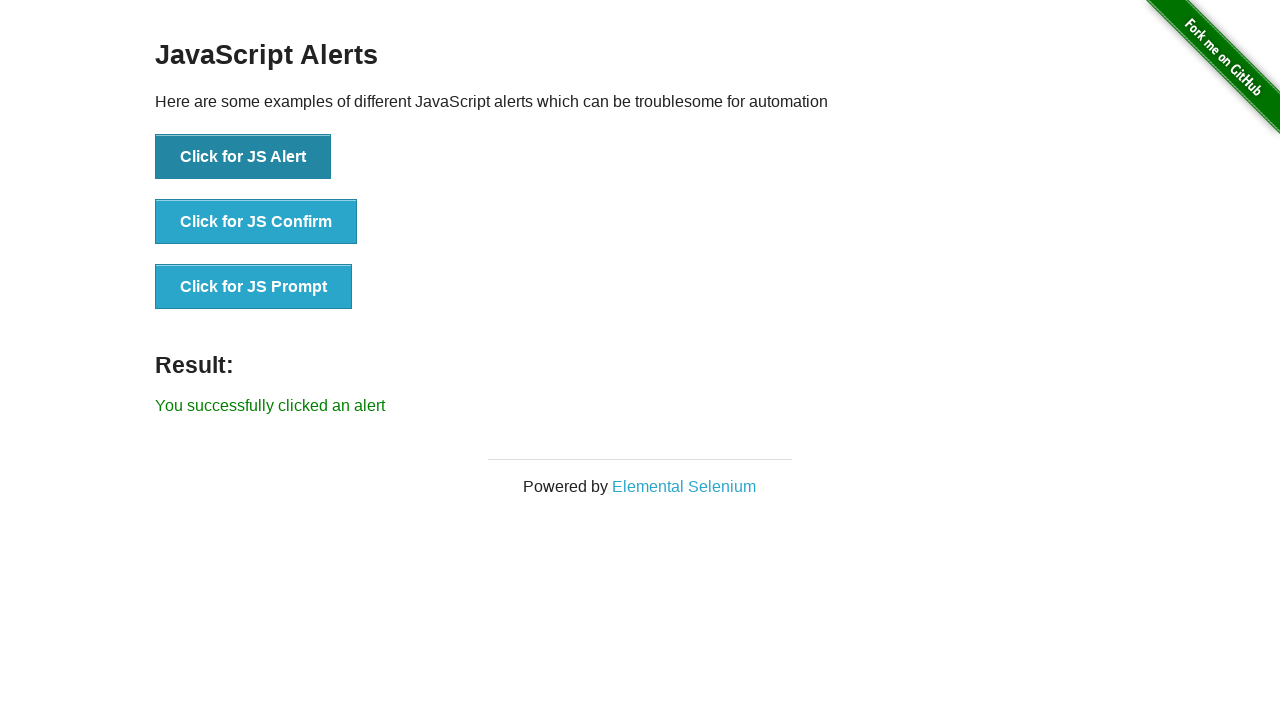

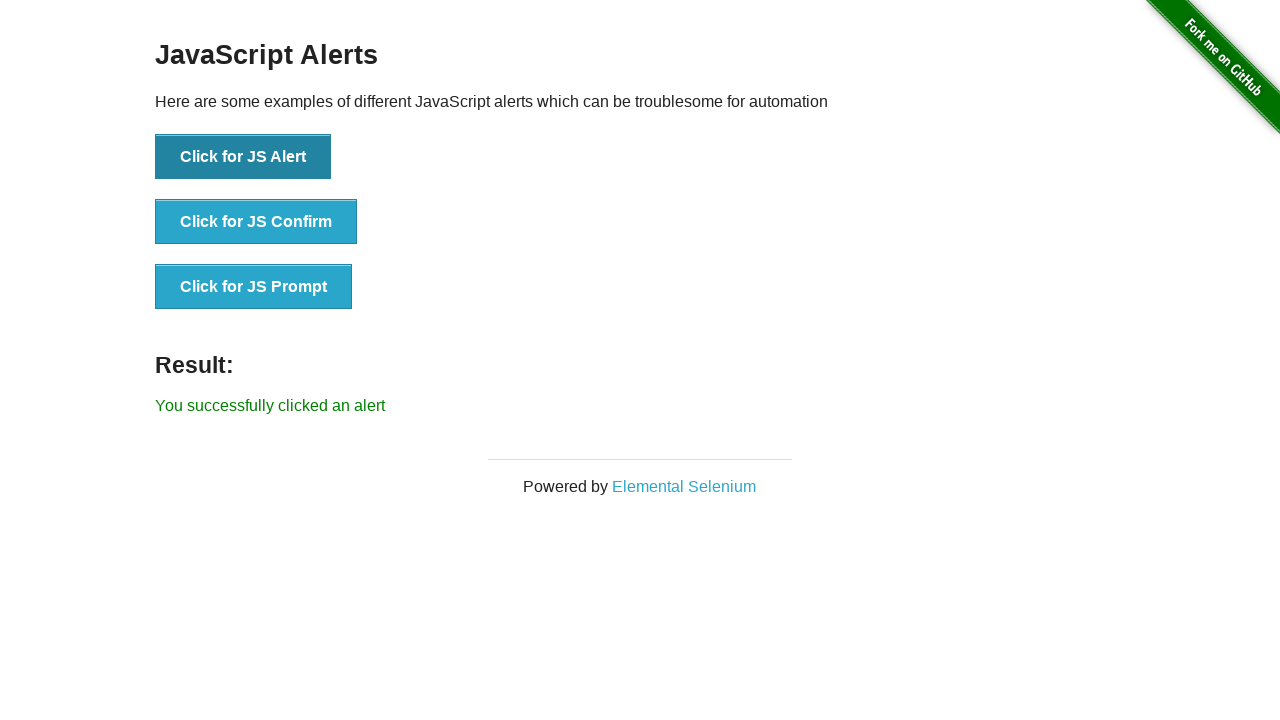